Clicks submit button and verifies specific error message text appears

Starting URL: http://www.99-bottles-of-beer.net/submitnewlanguage.html

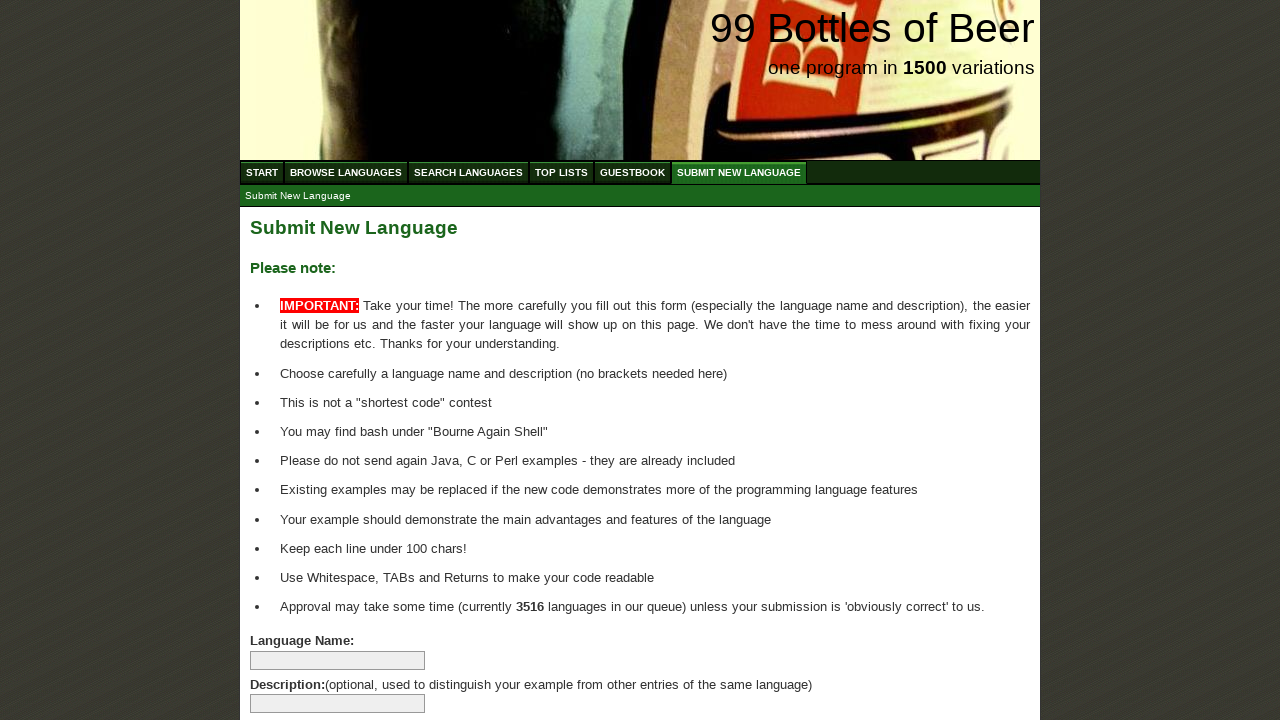

Clicked submit button on add language form at (294, 665) on xpath=//form[@id='addlanguage']//input[@type='submit']
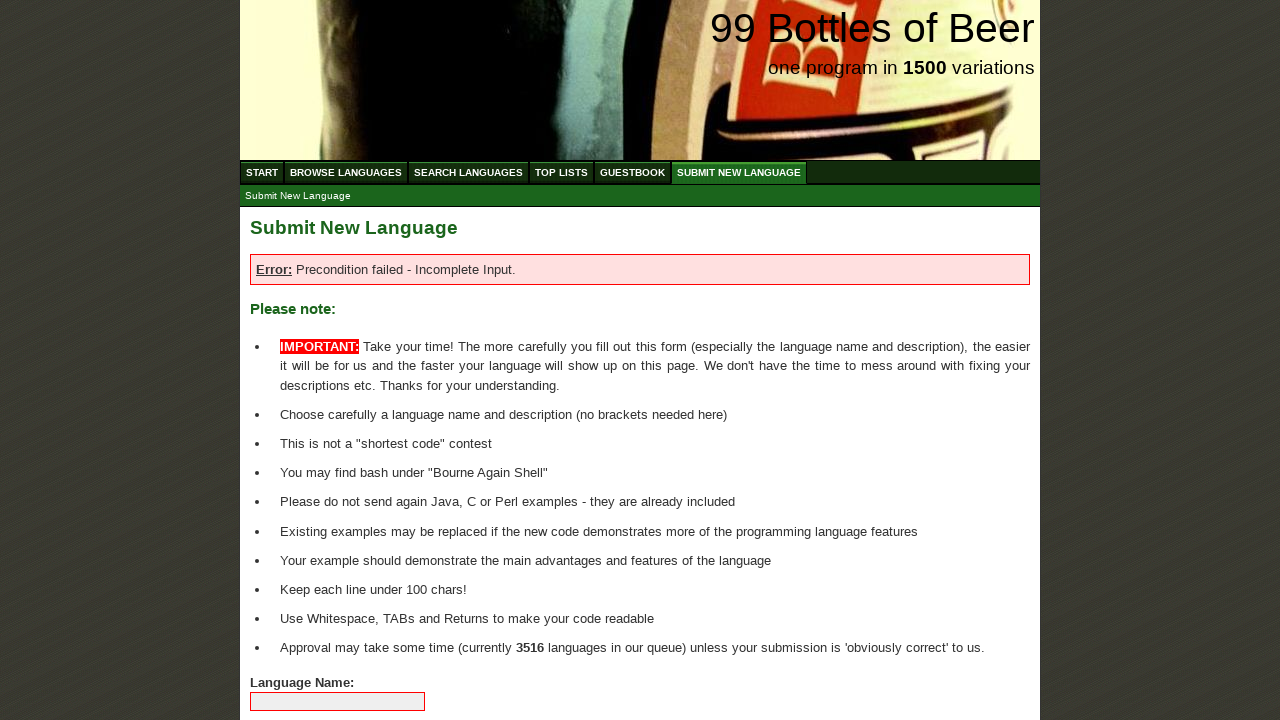

Error message text appeared in main content area
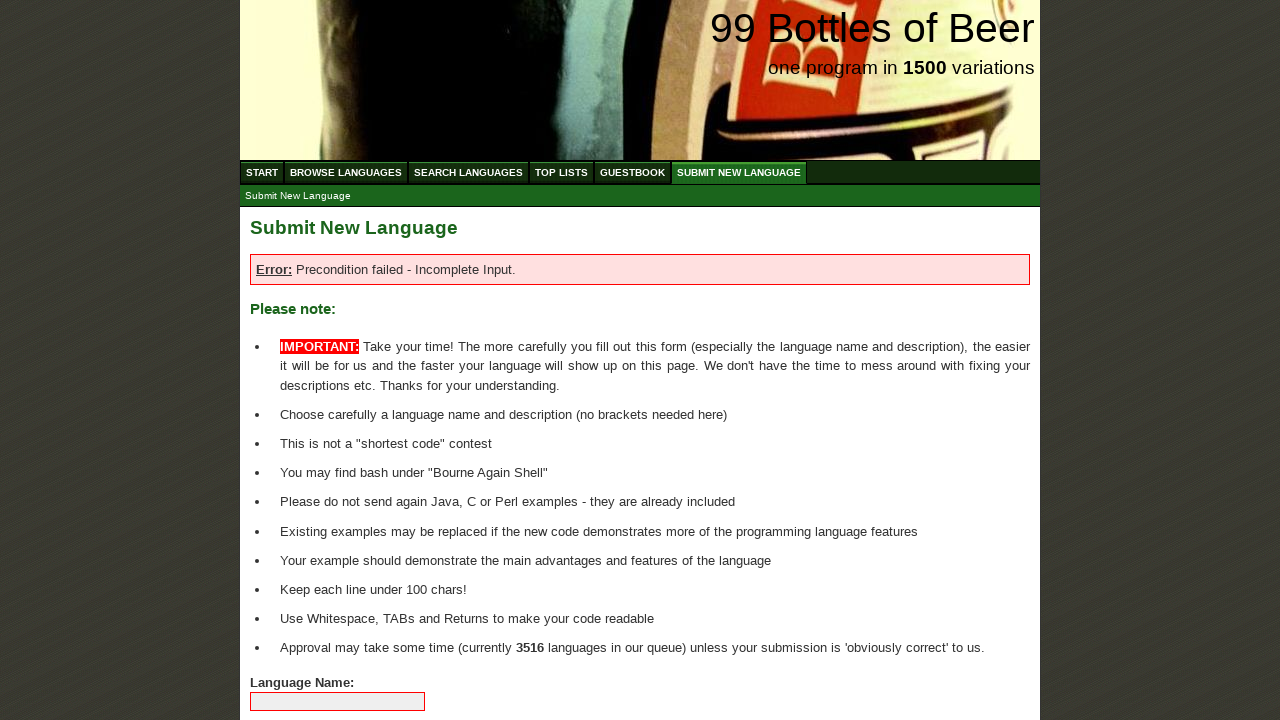

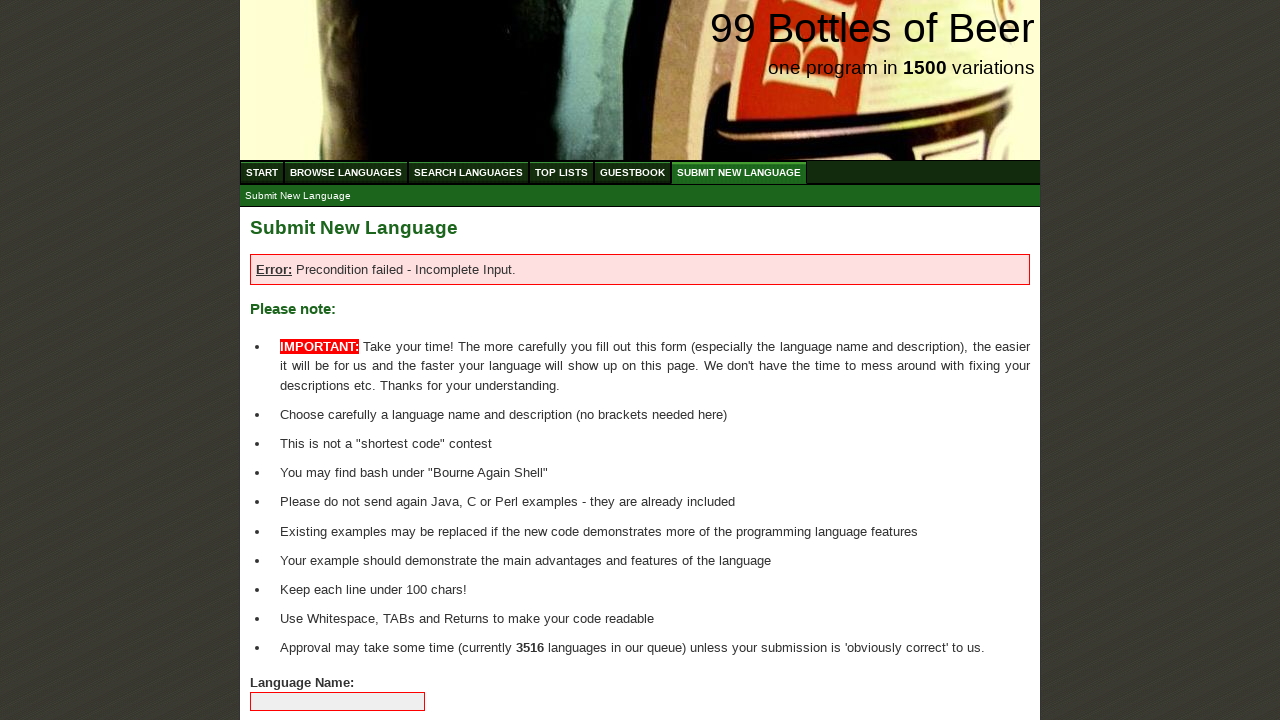